Tests double-click functionality by double-clicking a button and verifying the success message

Starting URL: https://demoqa.com/buttons

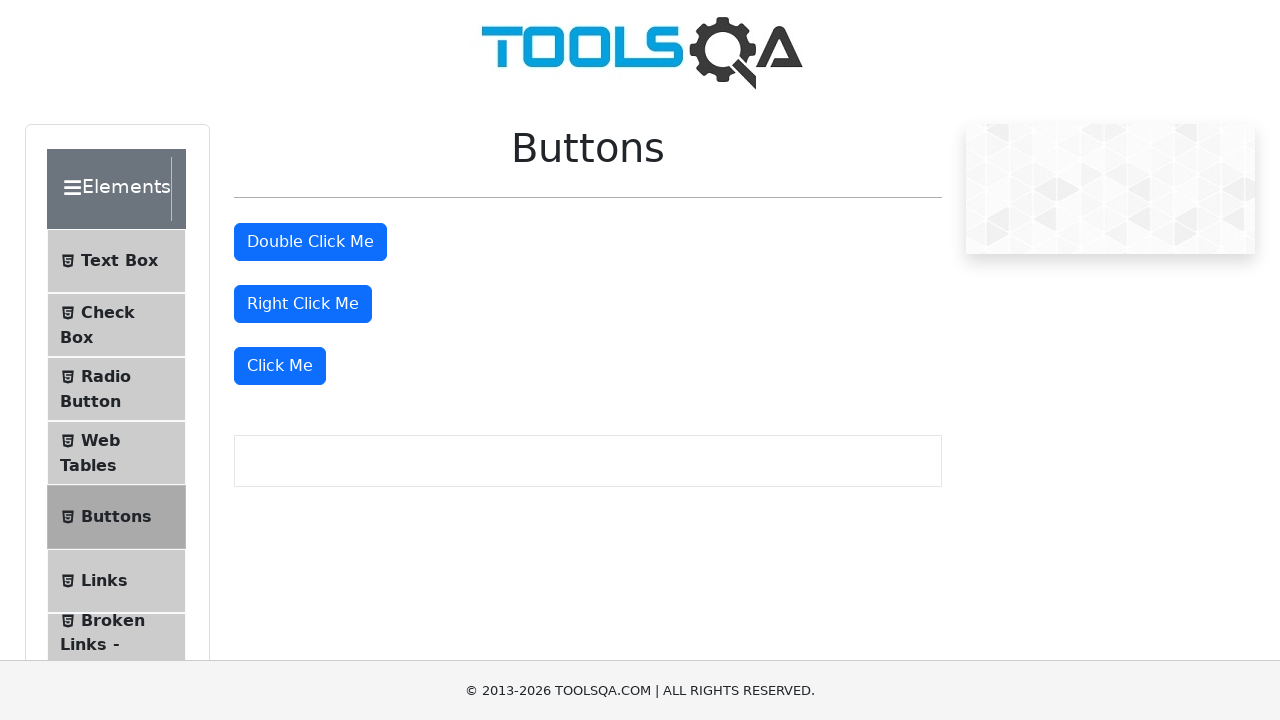

Located the 'Double Click Me' button
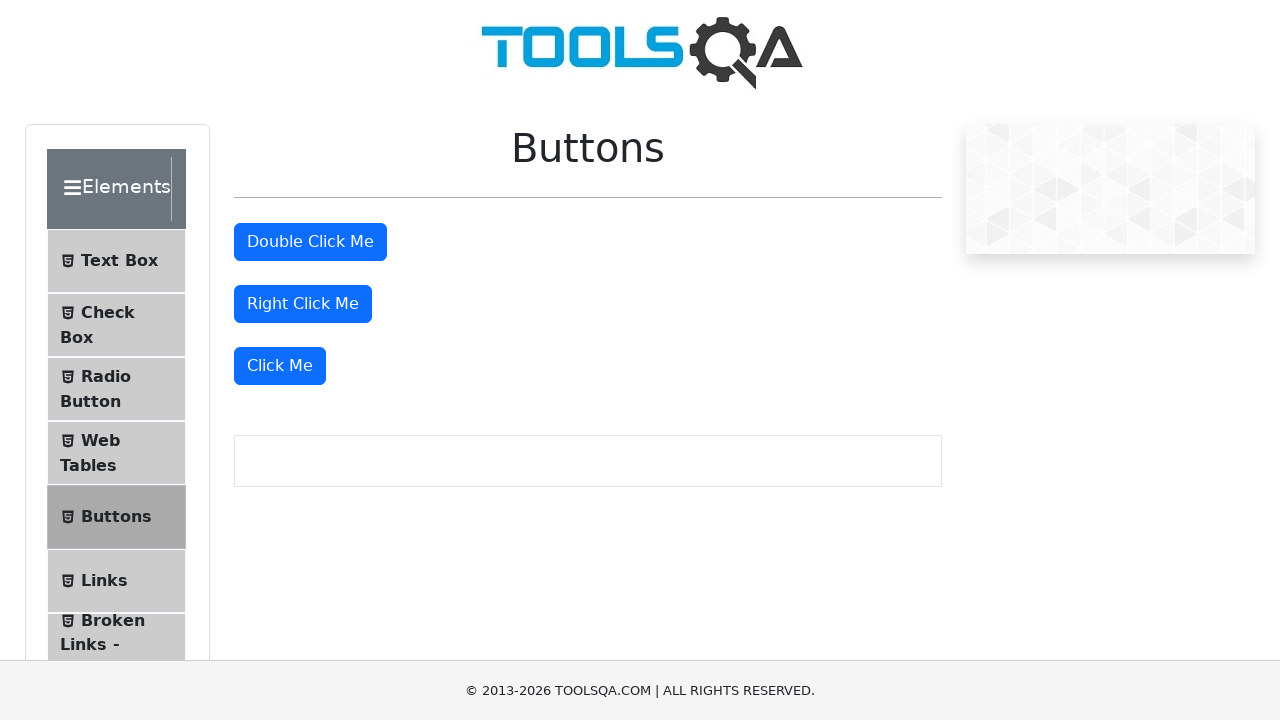

Double-clicked the 'Double Click Me' button at (310, 242) on xpath=//button[text()='Double Click Me']
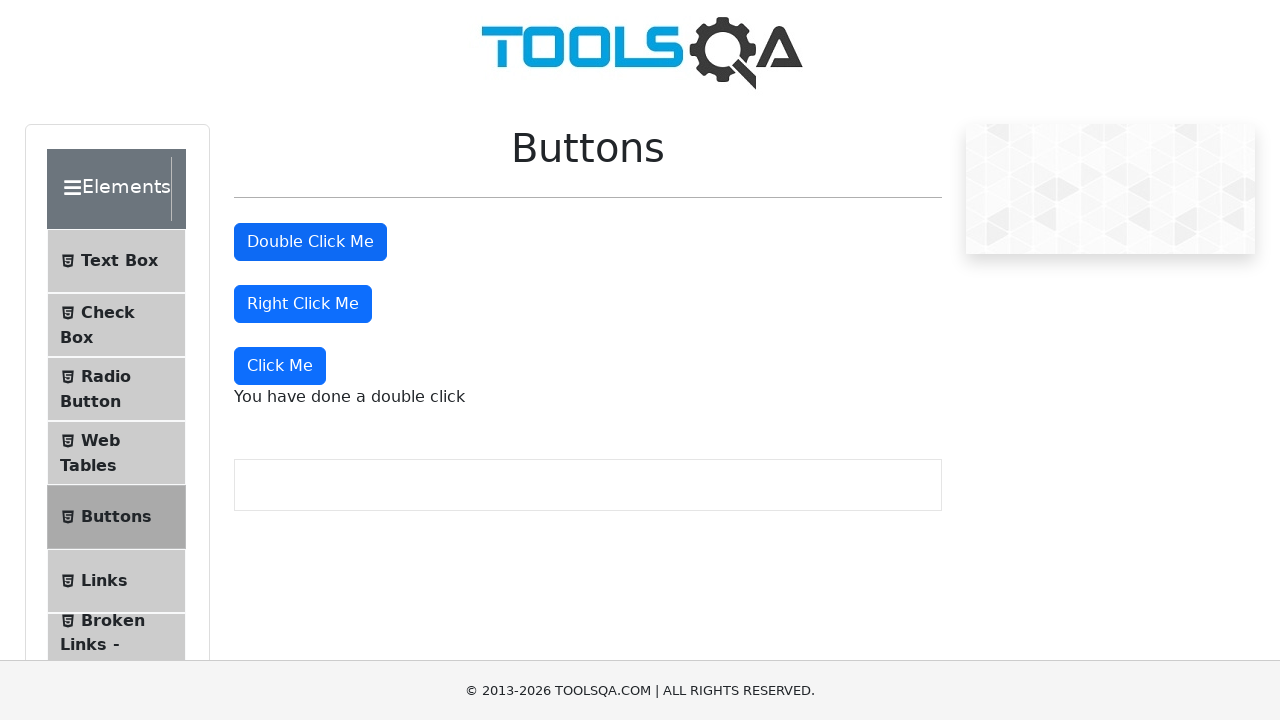

Located the double click success message element
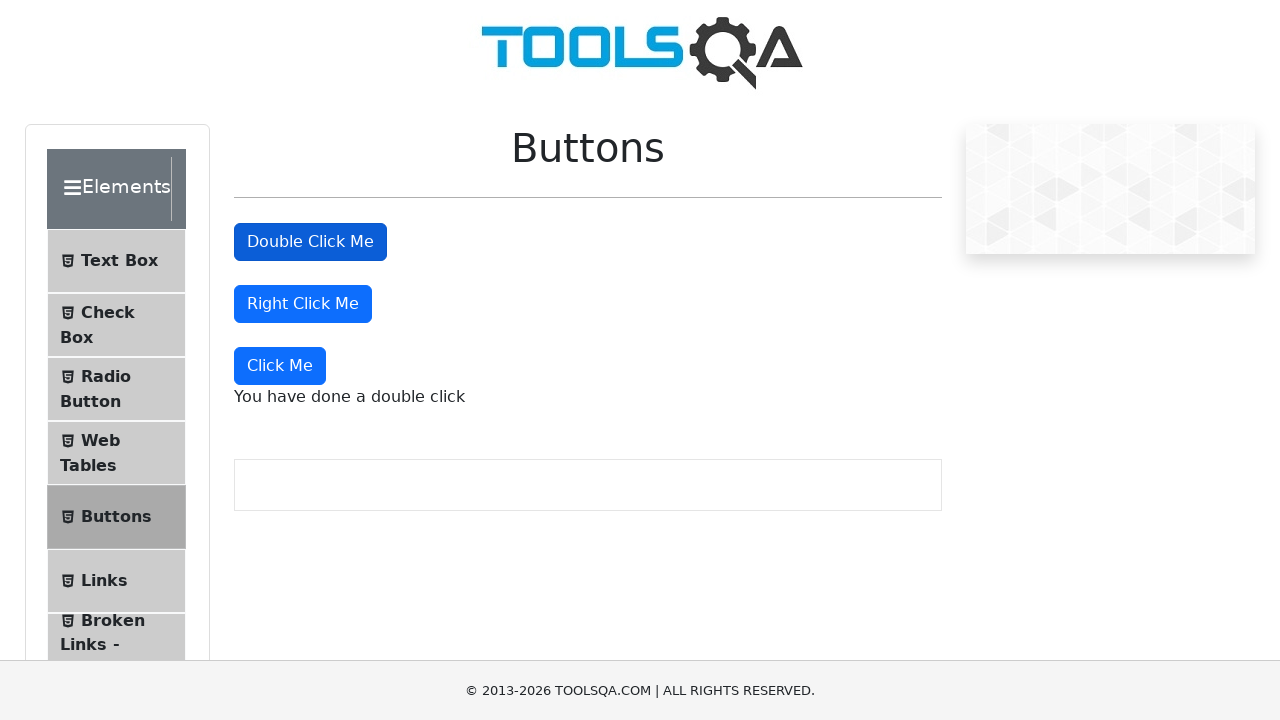

Verified success message displays 'You have done a double click'
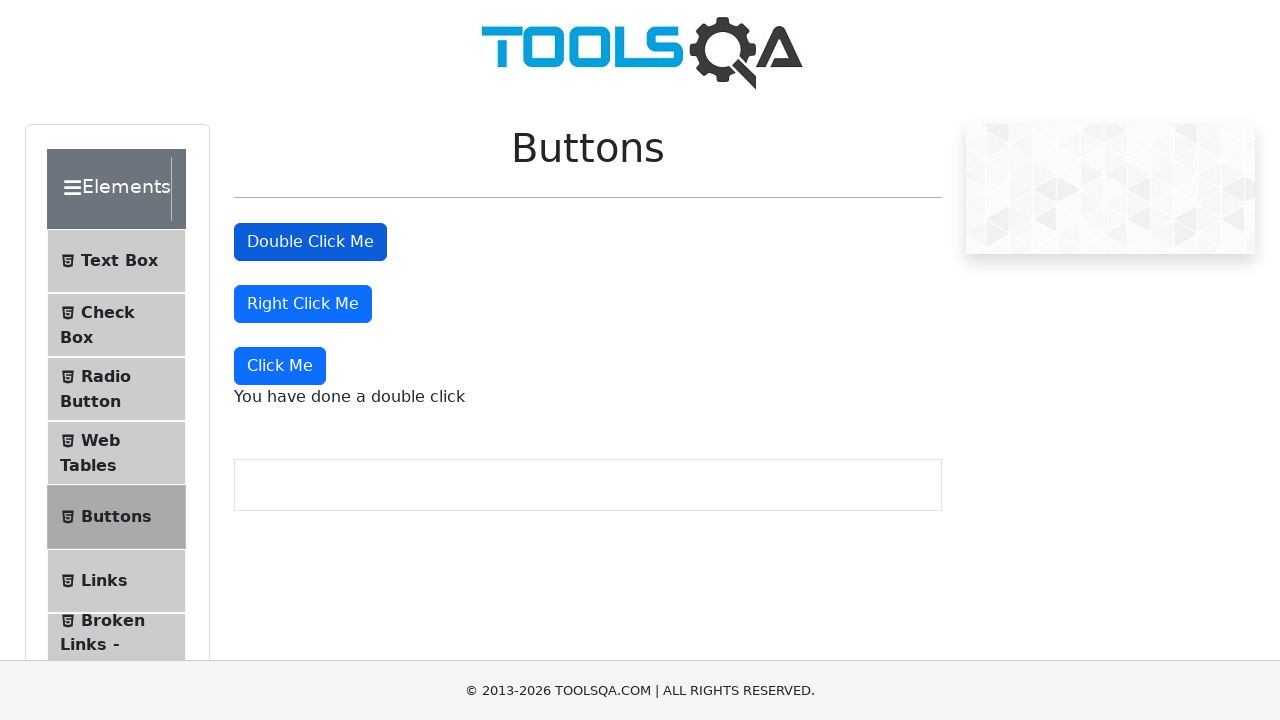

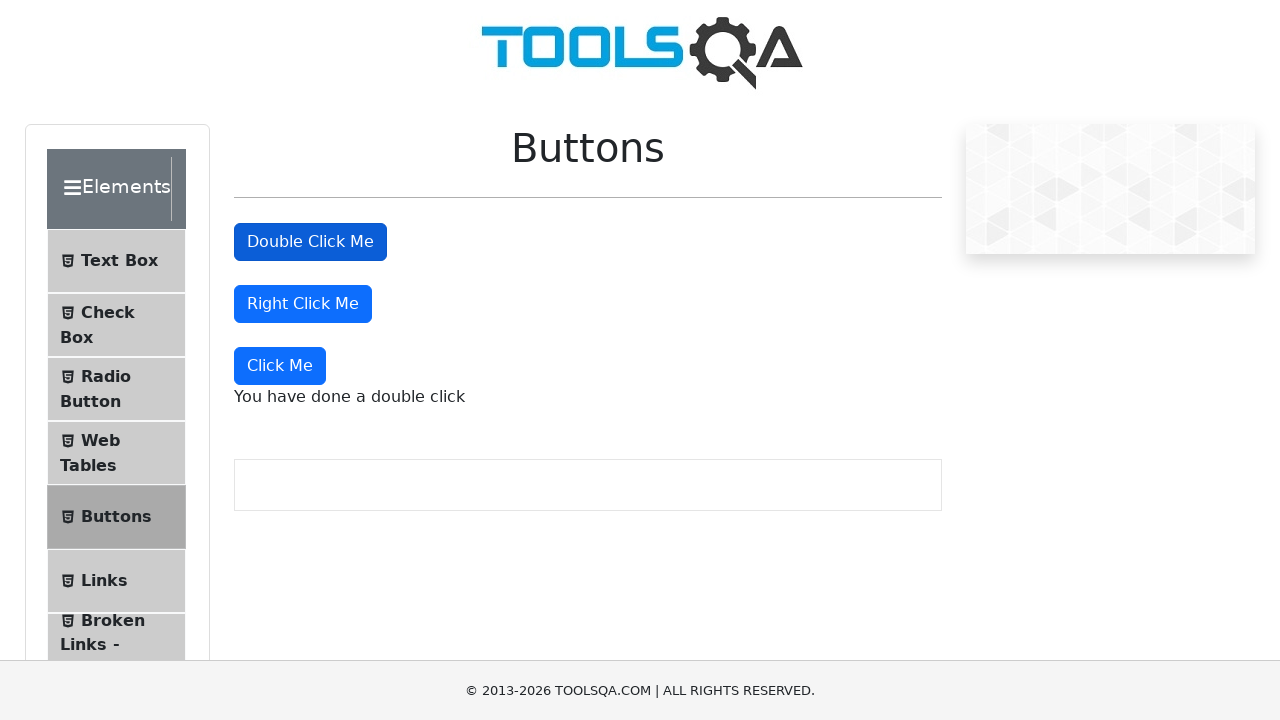